Tests an autosuggest dropdown by typing "ind" and selecting "India" from the suggested countries list

Starting URL: https://rahulshettyacademy.com/dropdownsPractise/

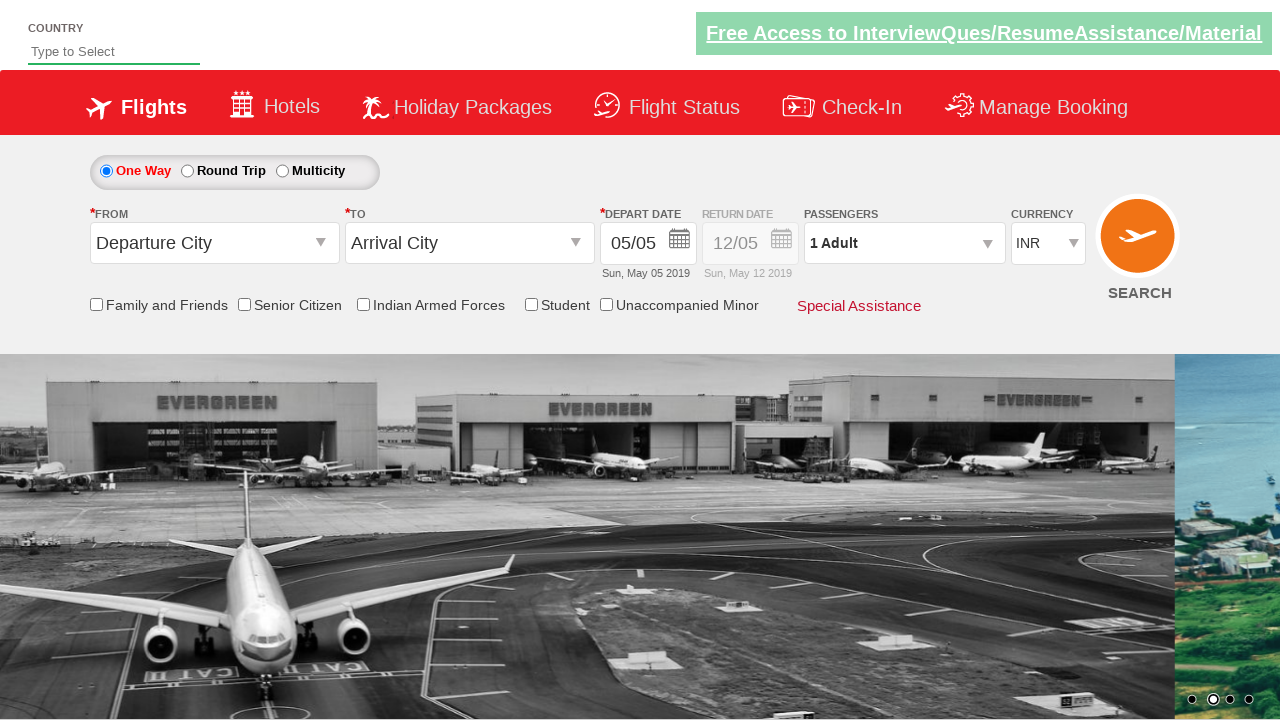

Typed 'ind' in the autosuggest field on #autosuggest
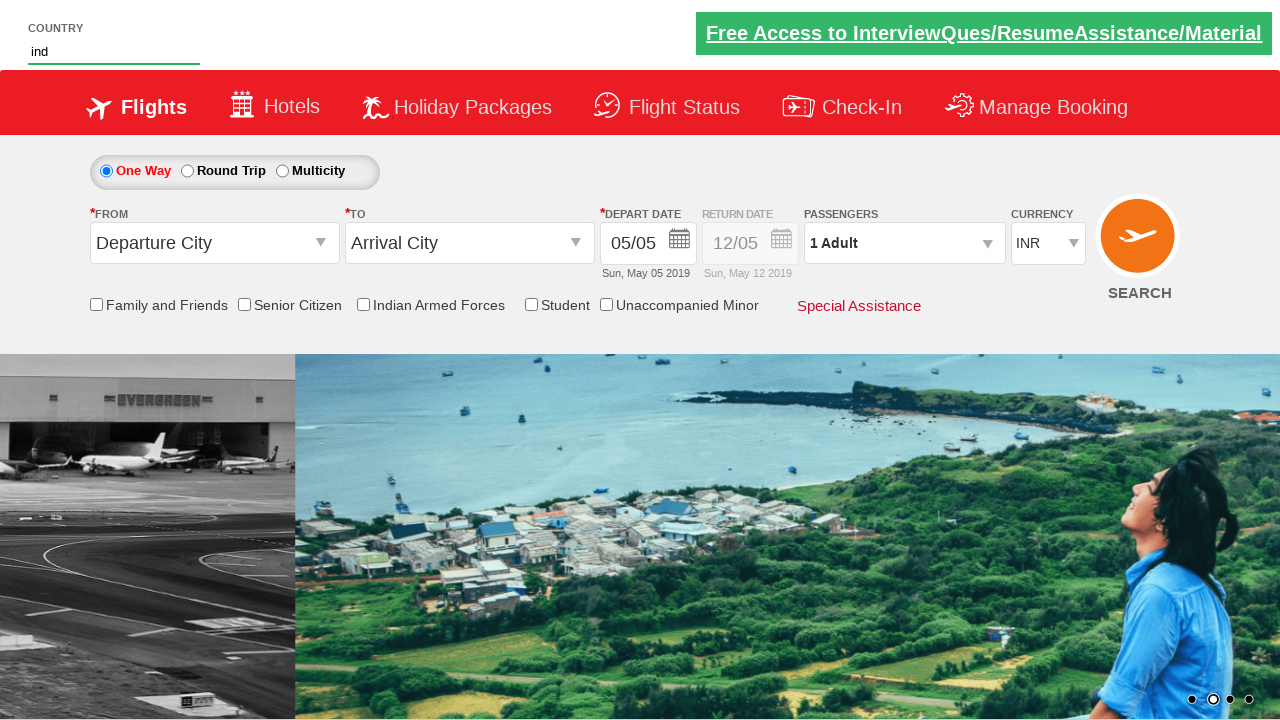

Autosuggest dropdown appeared with country suggestions
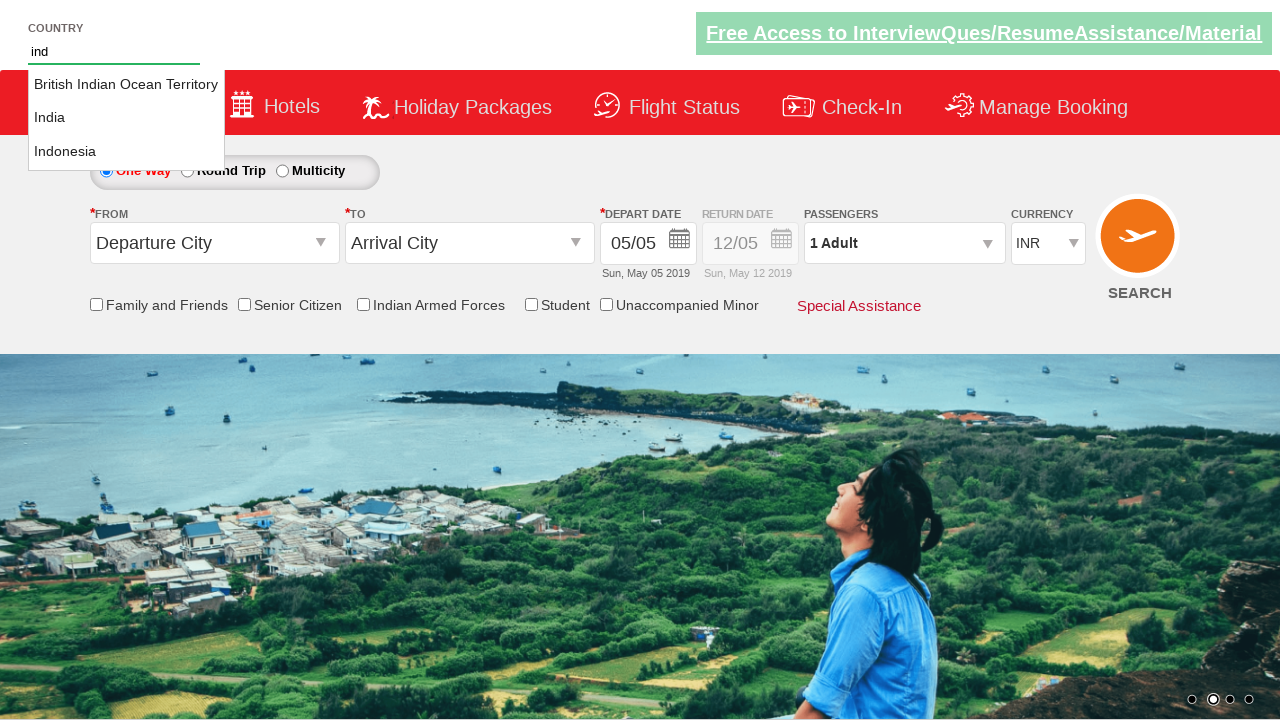

Selected 'India' from the autosuggest dropdown at (126, 118) on li.ui-menu-item a >> nth=1
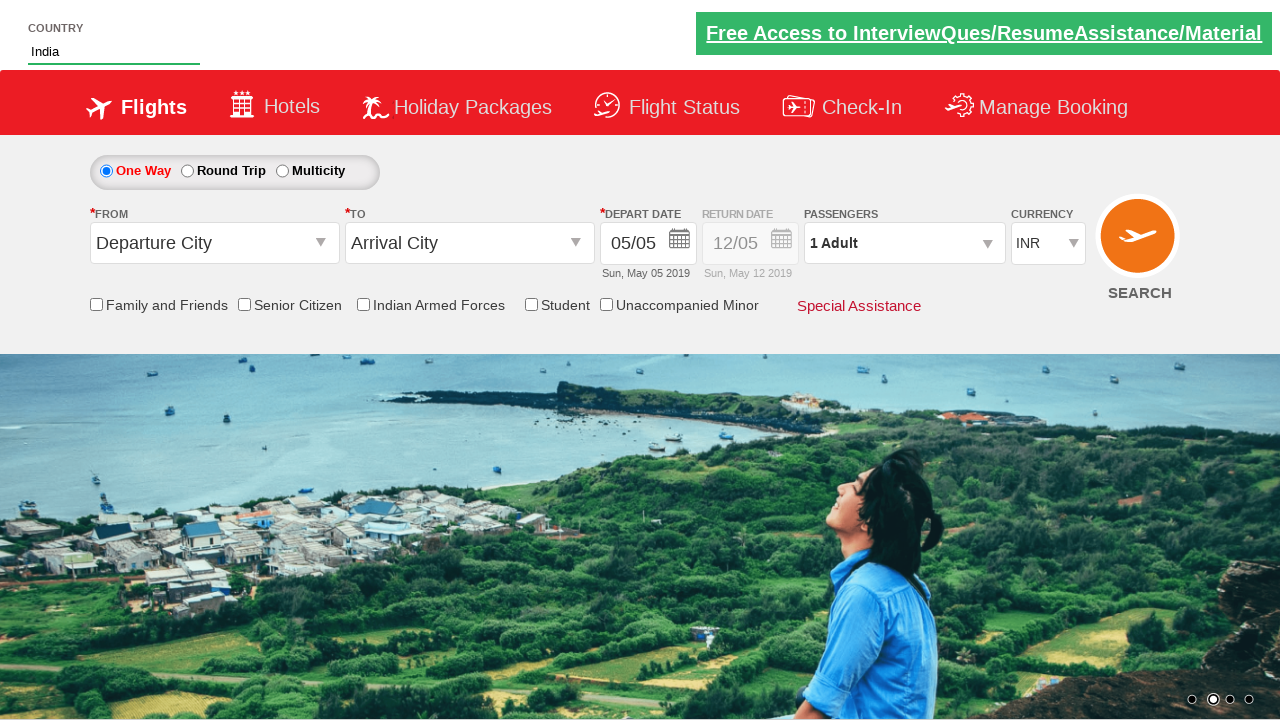

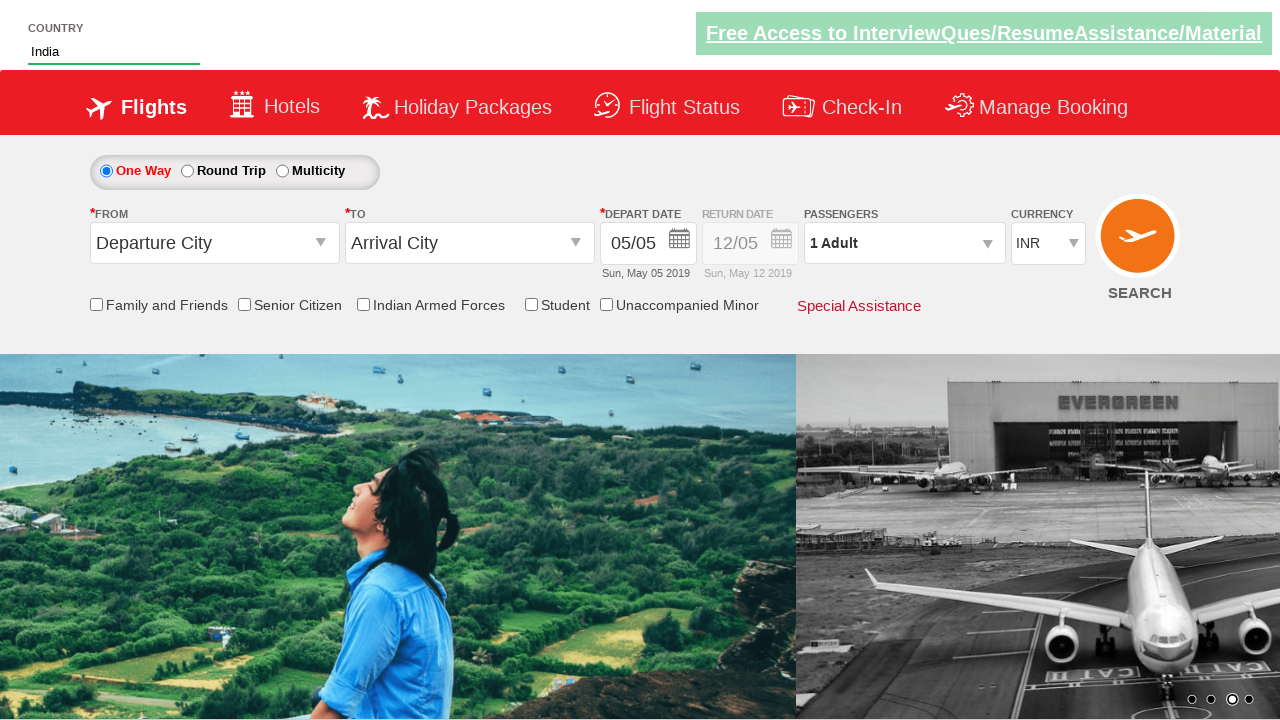